Tests JavaScript executor functionality by scrolling the page and a table element, then verifies that the sum of values in the 4th column of a table matches the displayed total amount.

Starting URL: https://rahulshettyacademy.com/AutomationPractice/

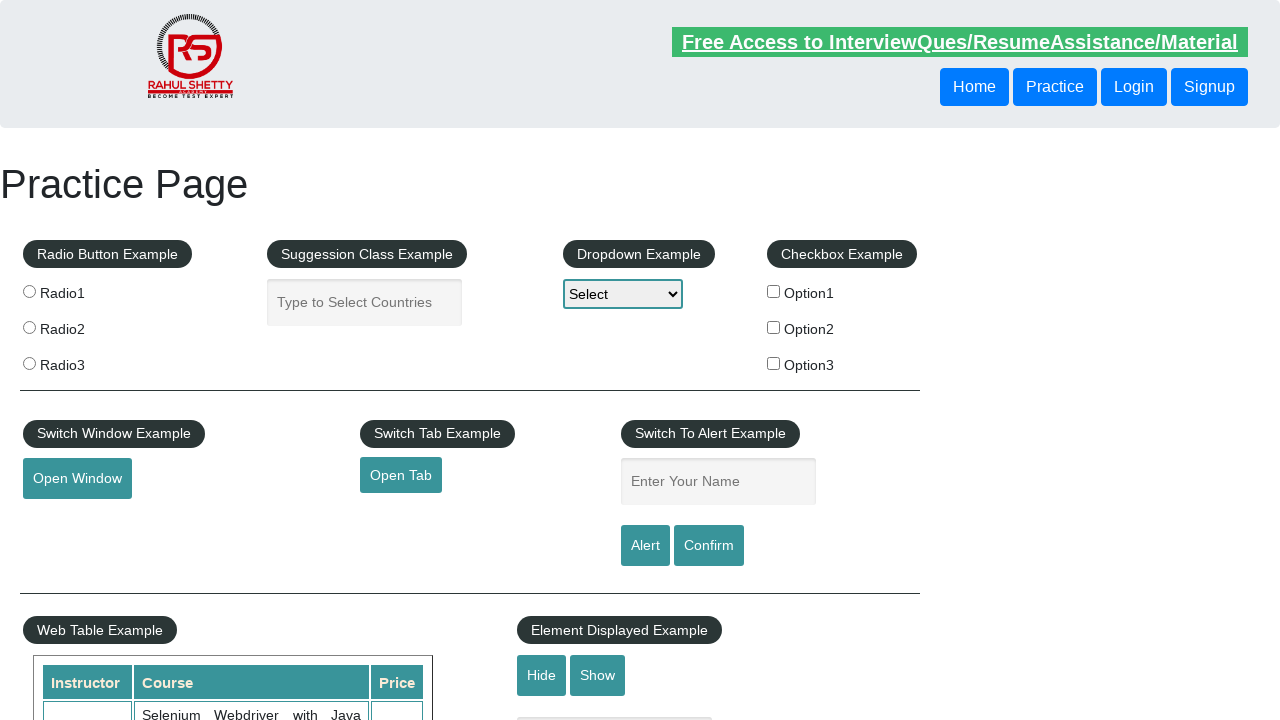

Scrolled page down by 500 pixels
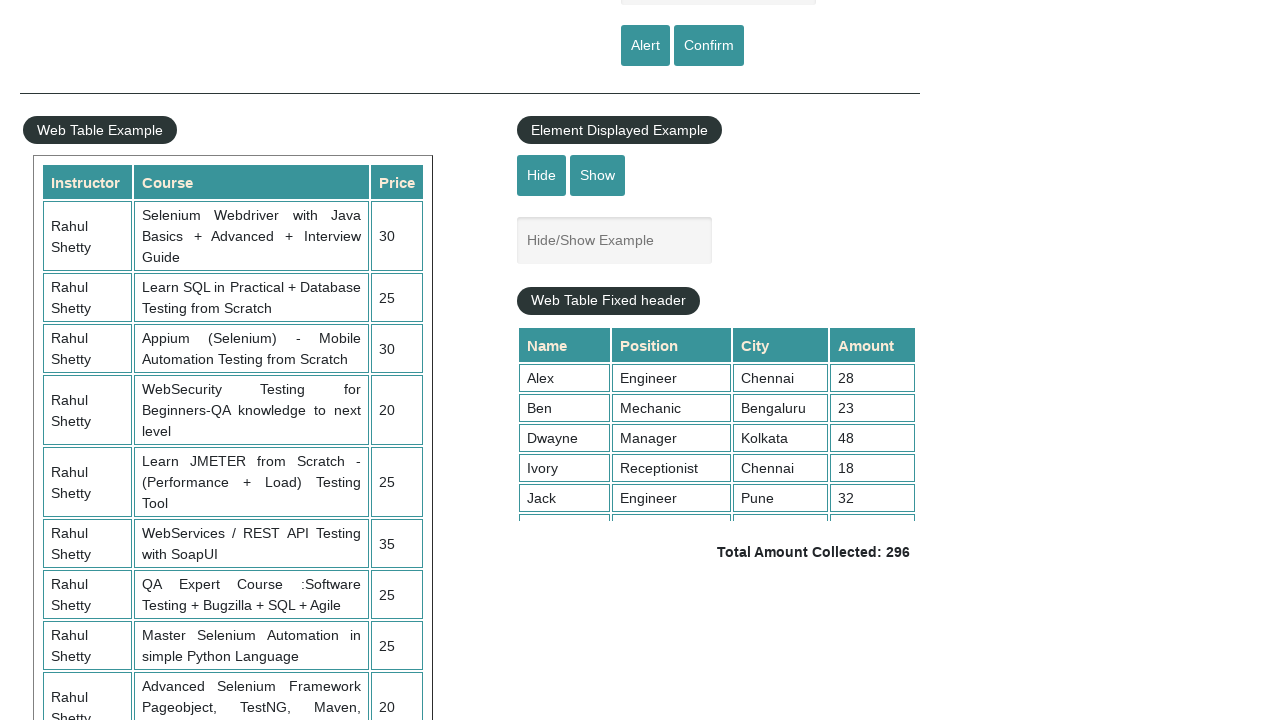

Table element '.tableFixHead' is now visible
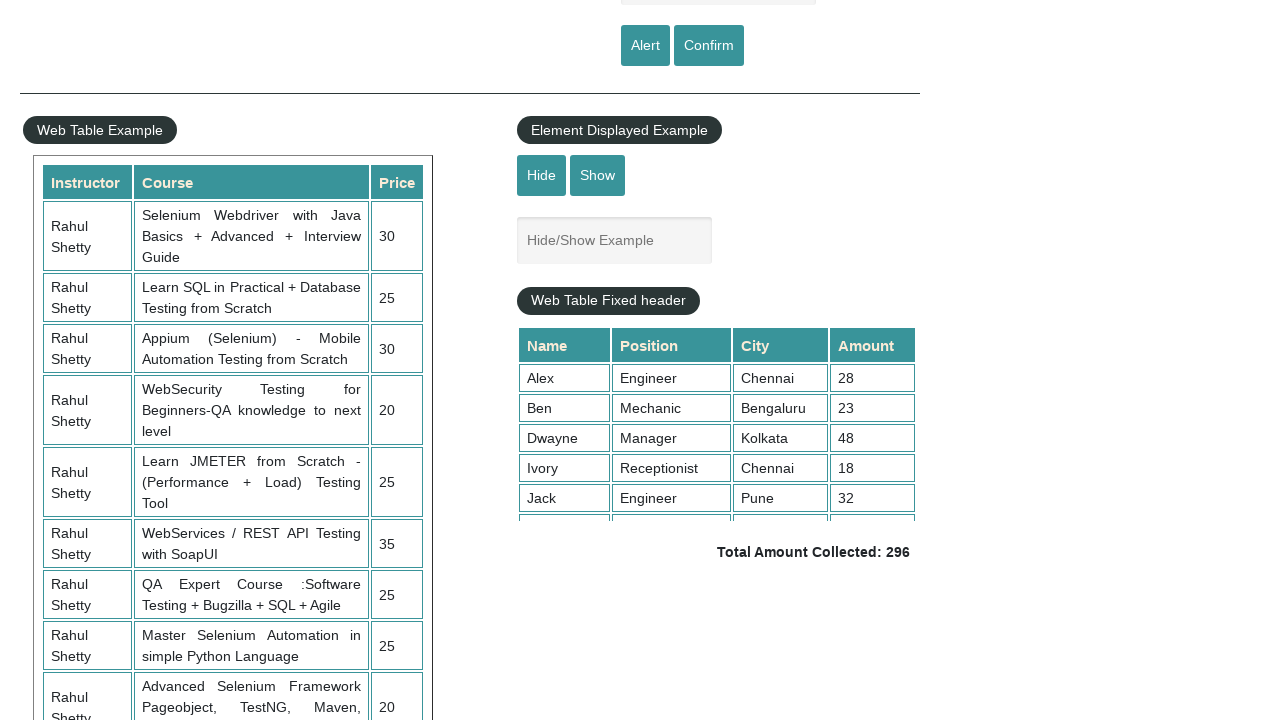

Scrolled within table element to load all rows
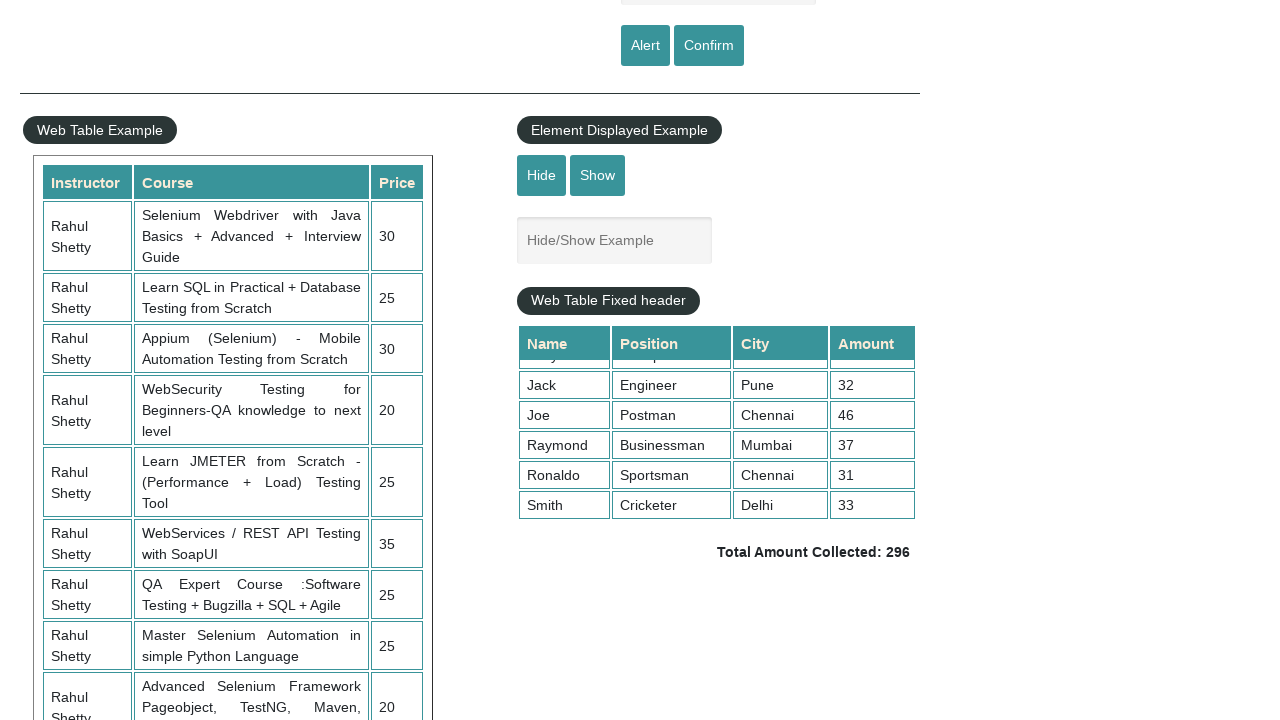

Waited 1000ms for scroll animation to complete
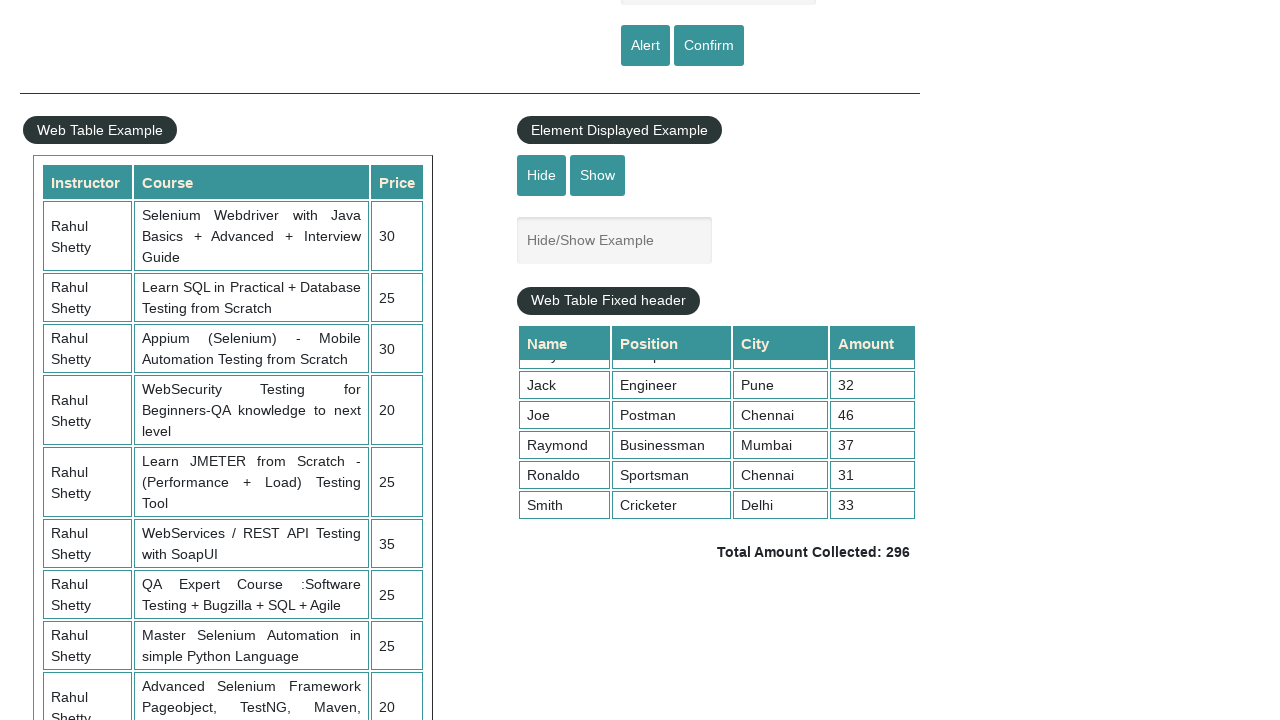

Retrieved 9 values from 4th column of table
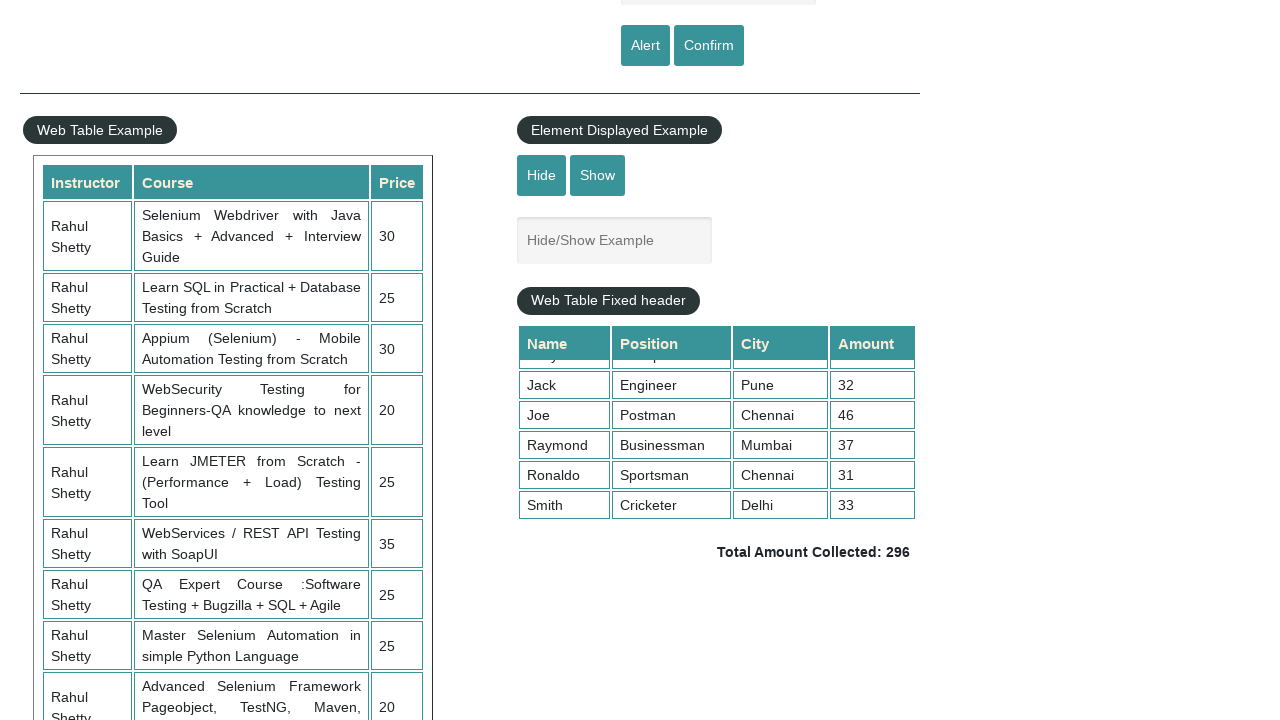

Calculated sum of 4th column values: 296
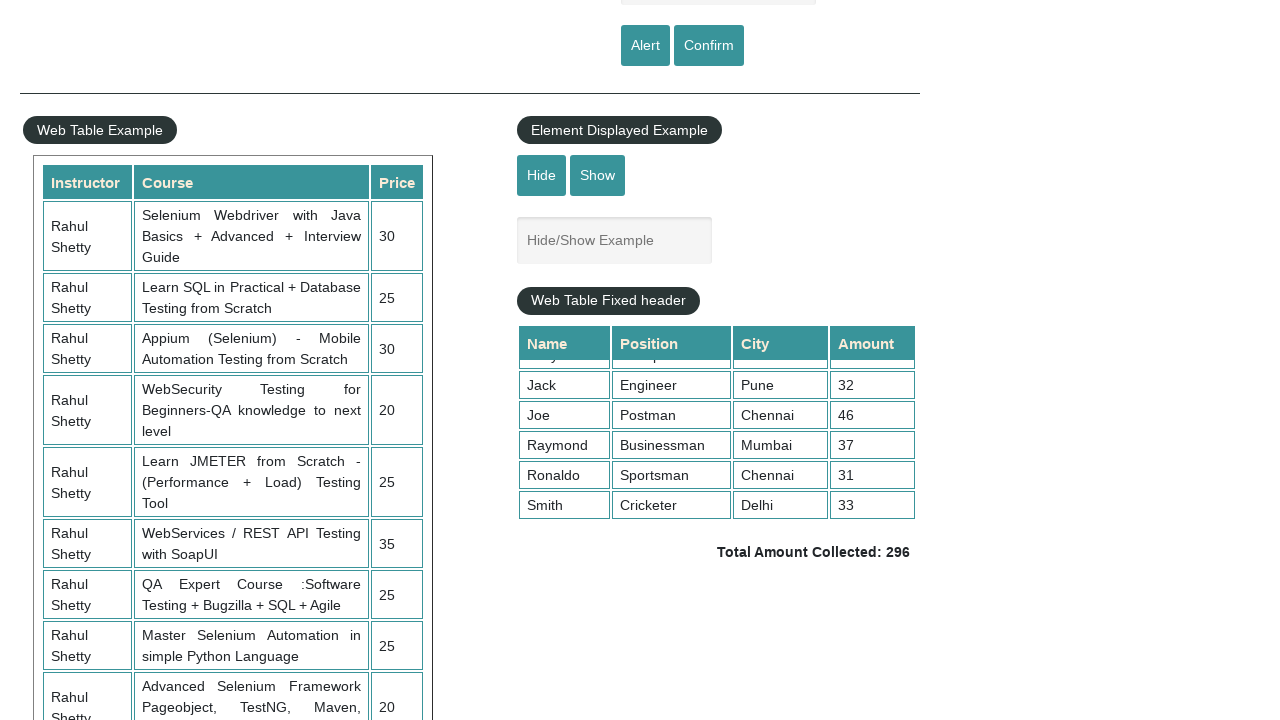

Retrieved displayed total amount text
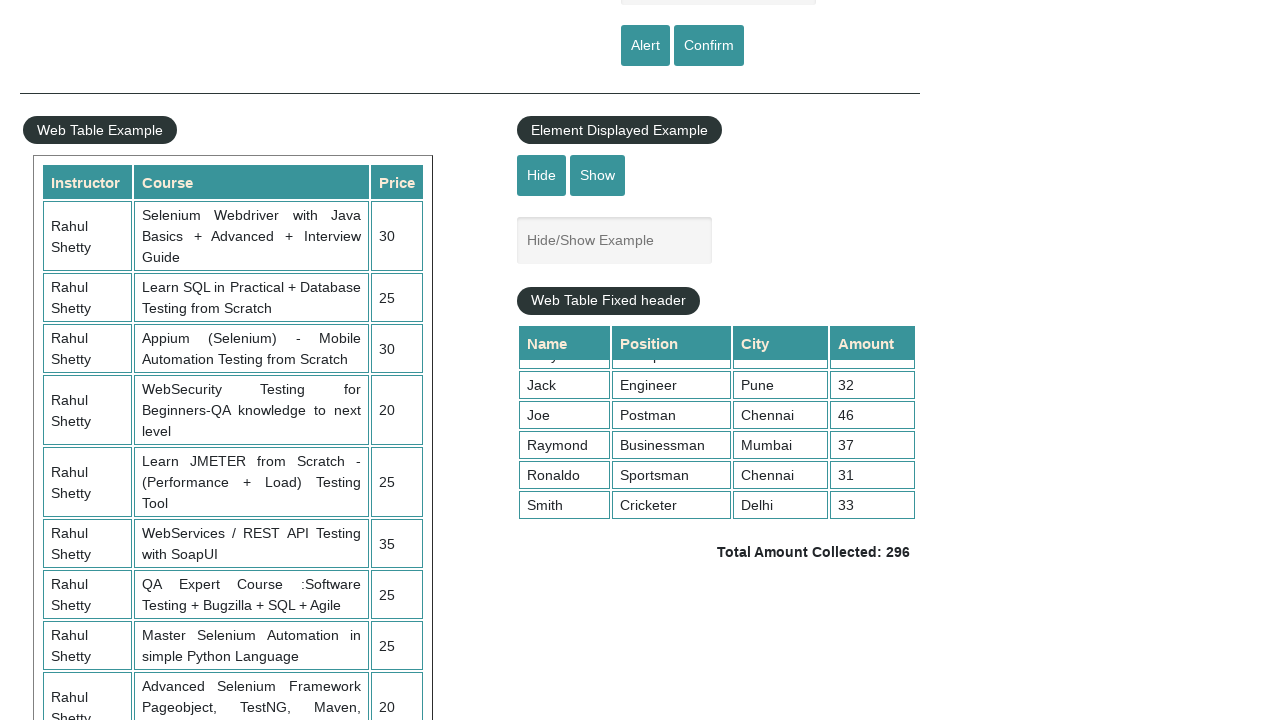

Parsed displayed total amount: 296
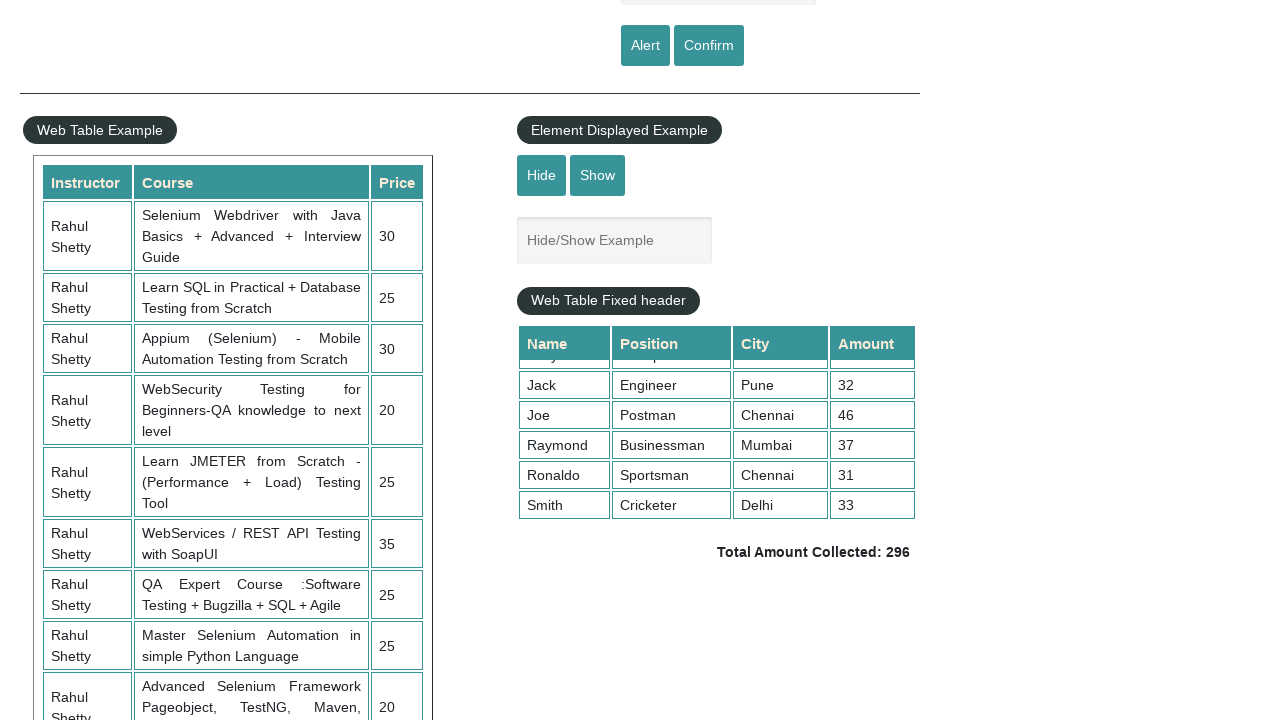

Assertion passed: calculated sum (296) matches displayed total (296)
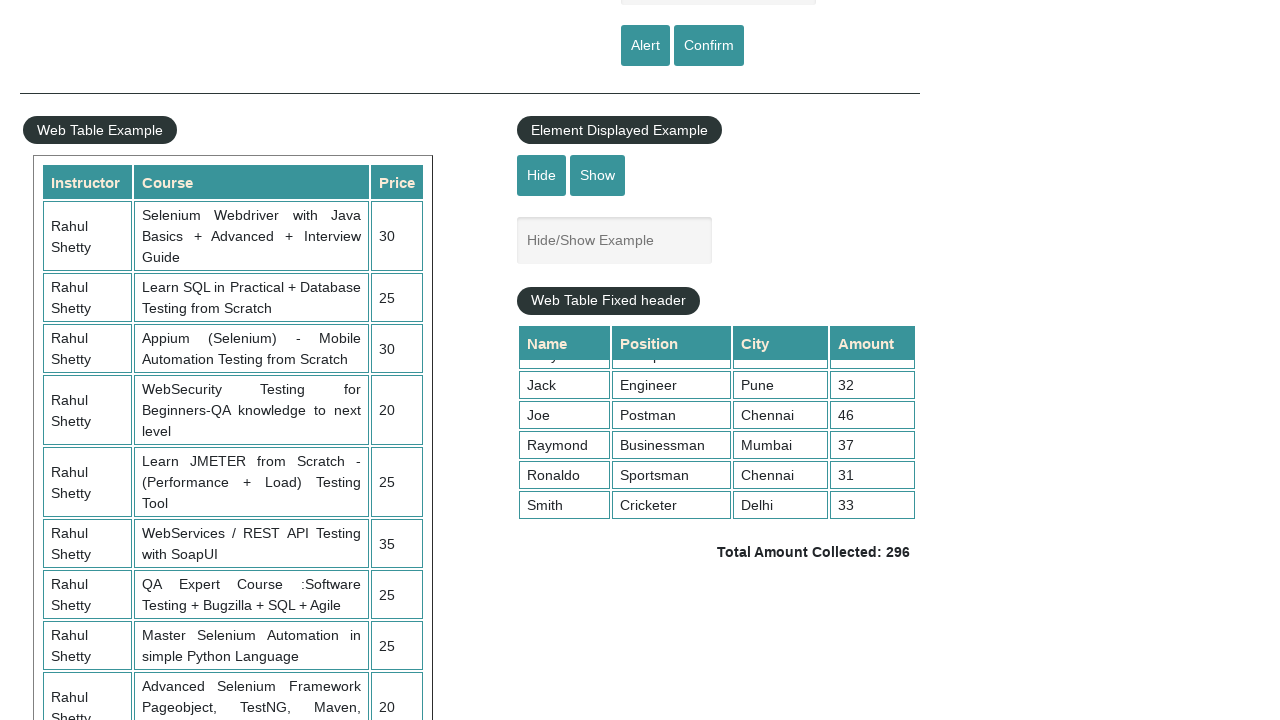

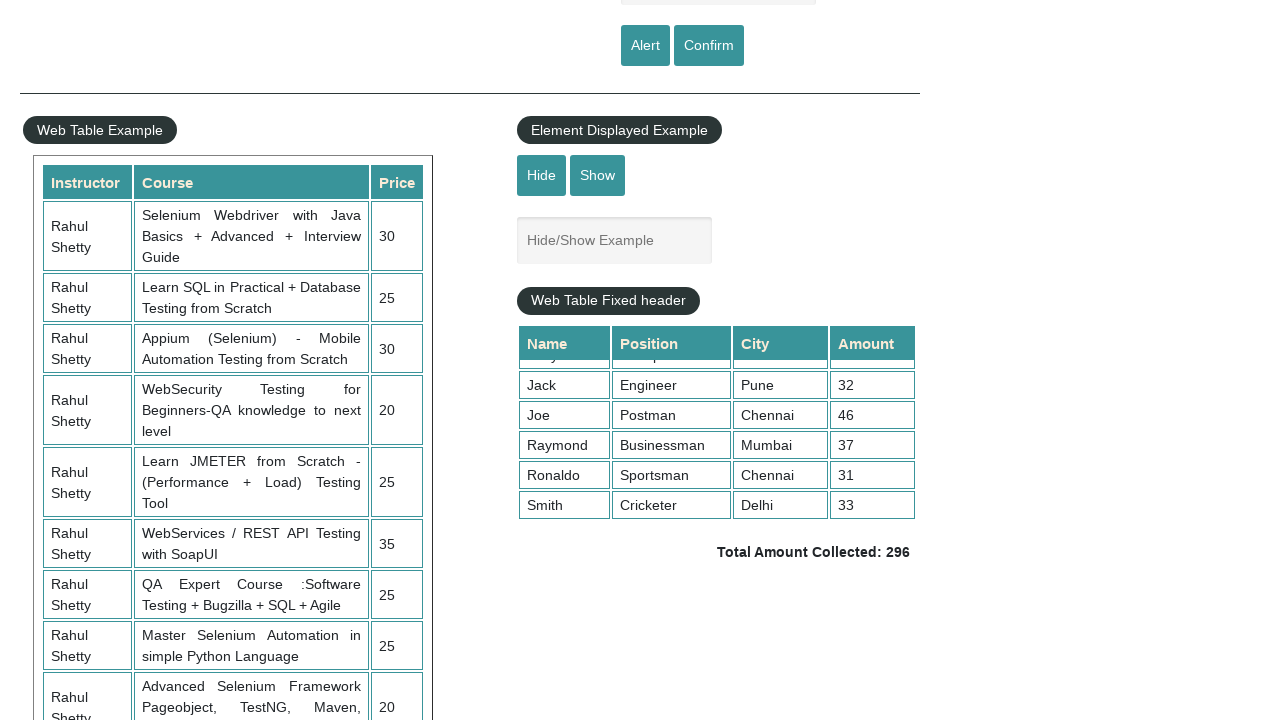